Tests opening a new browser tab by clicking a button, switching to the new tab, verifying content, closing it, and returning to the original tab

Starting URL: https://www.tutorialspoint.com/selenium/practice/browser-windows.php

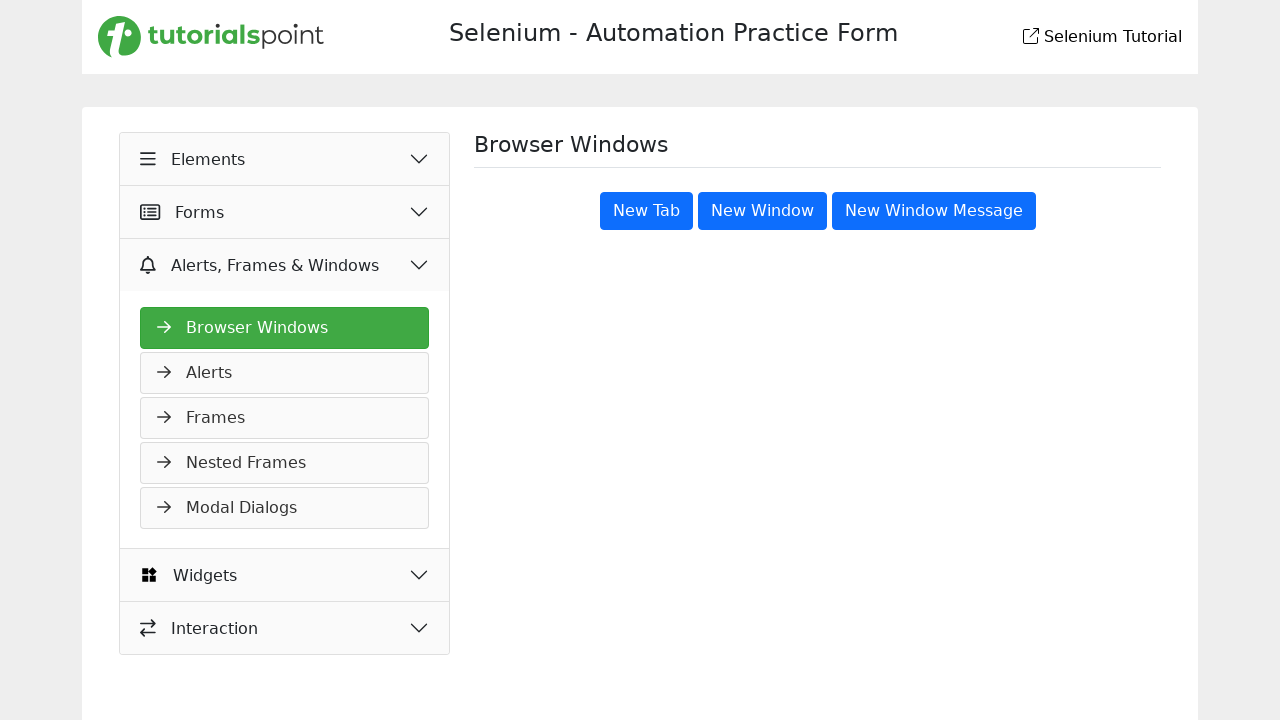

Clicked 'New Tab' button to open new browser tab at (646, 211) on button[title='New Tab']
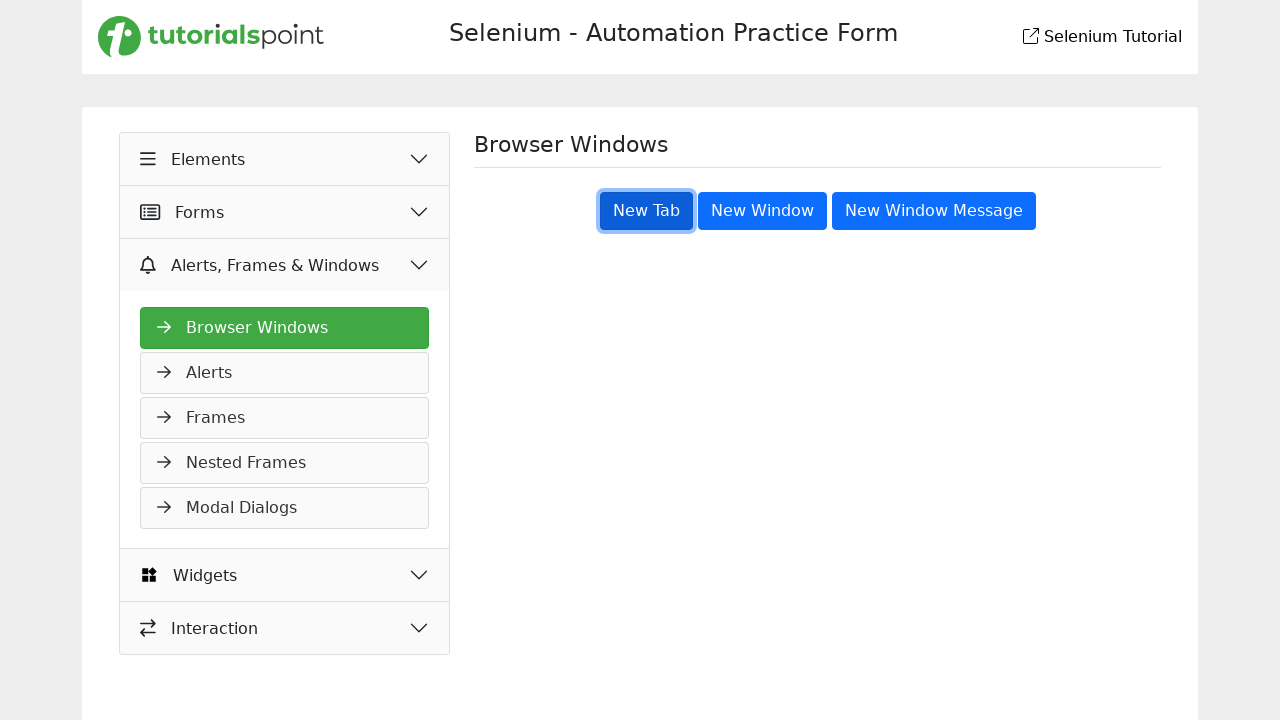

New browser tab opened and retrieved
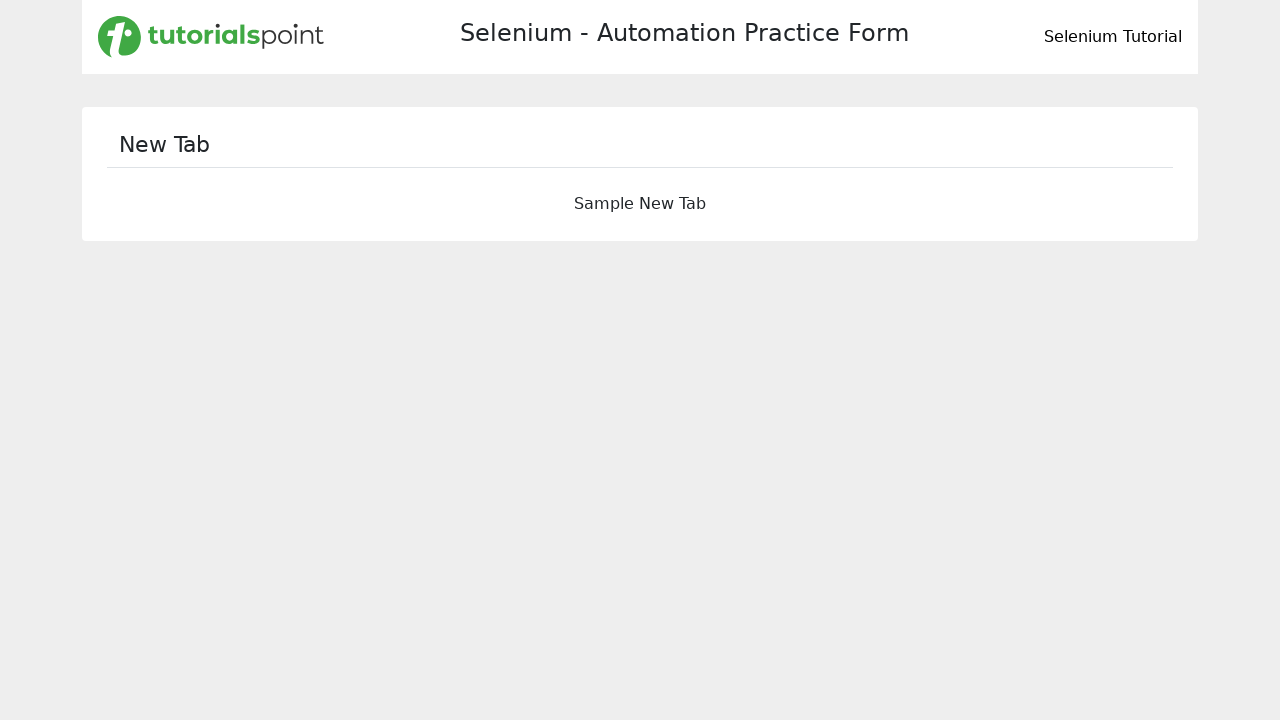

Waited for 'New Tab' heading to appear on new page
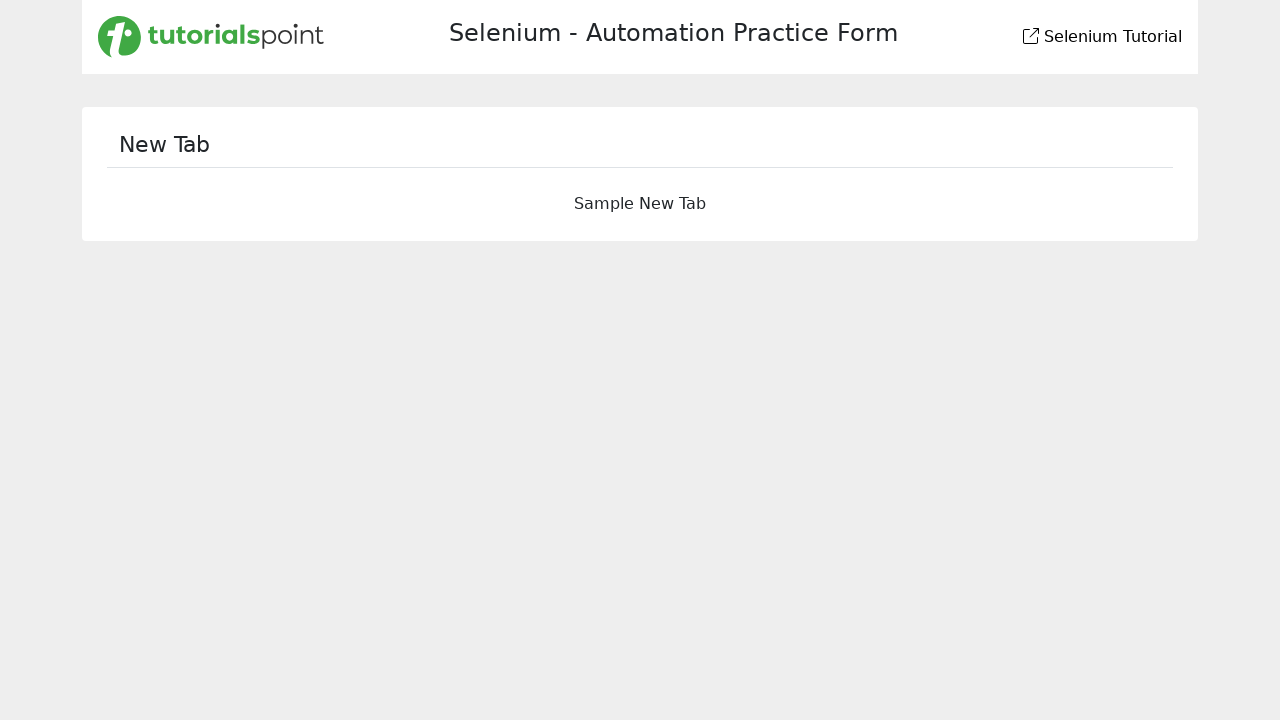

Verified 'New Tab' heading is visible on new page
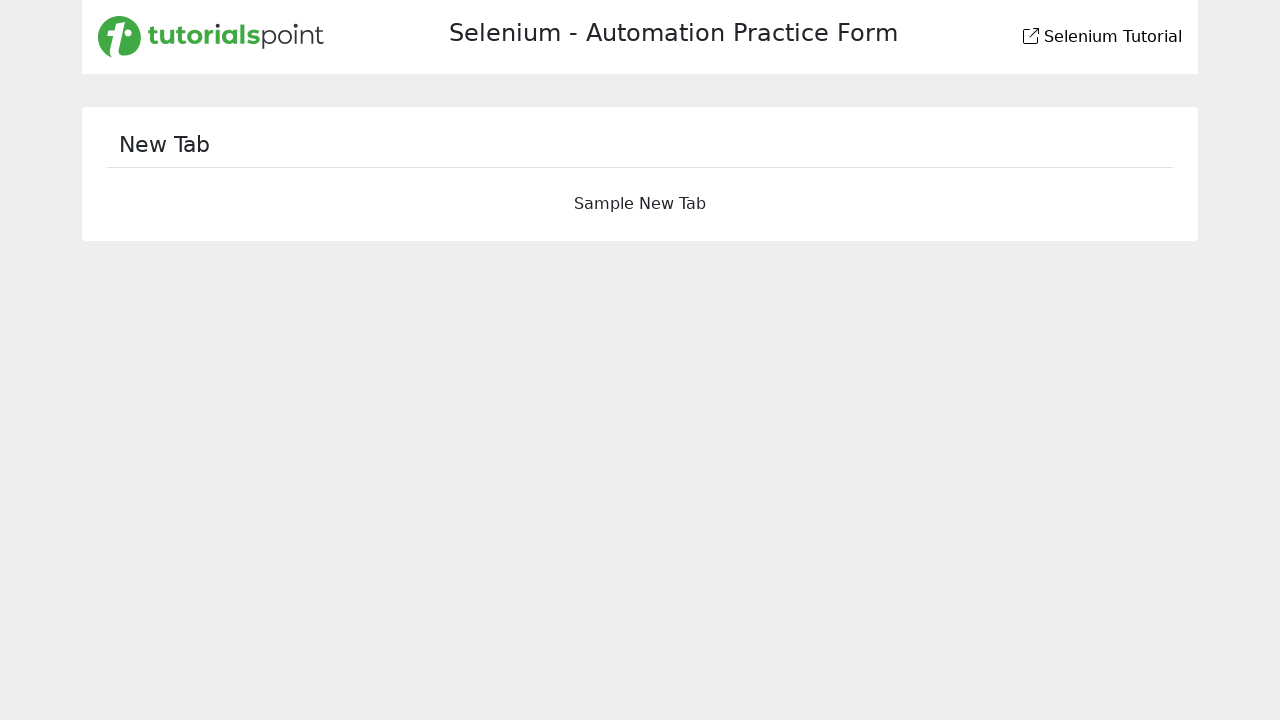

Closed the new browser tab
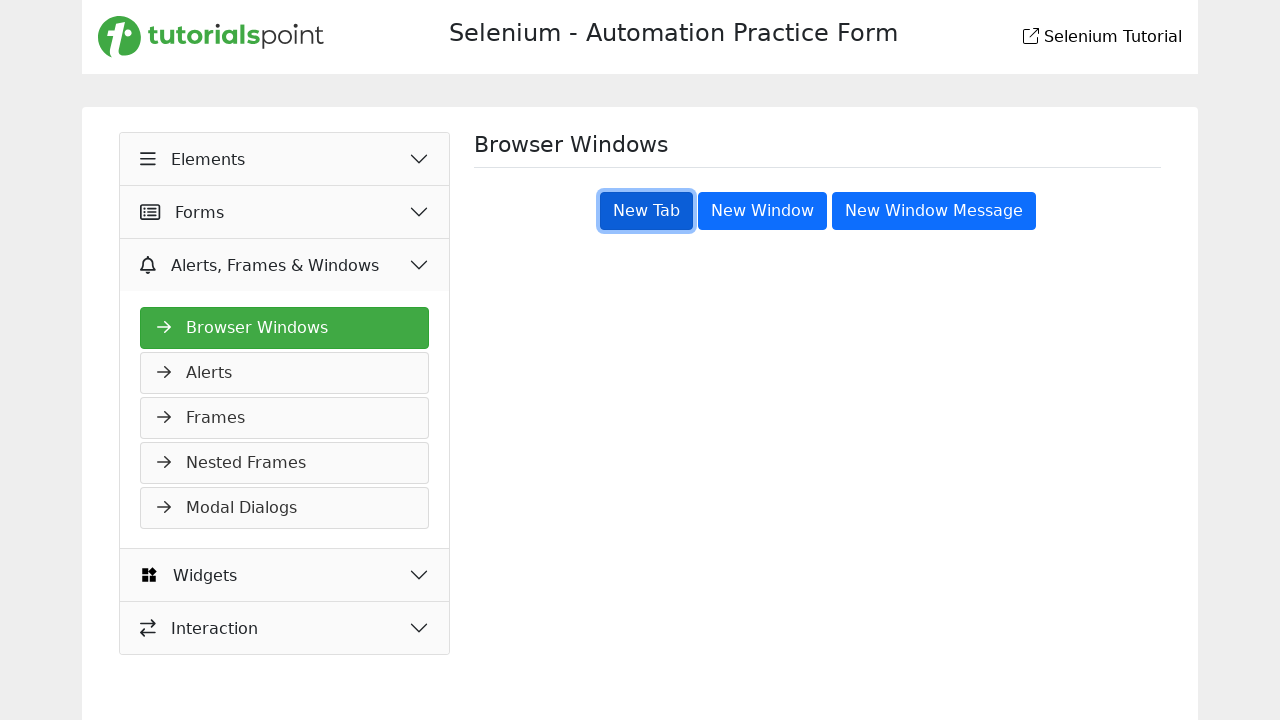

Waited for 'Browser Windows' heading on original page
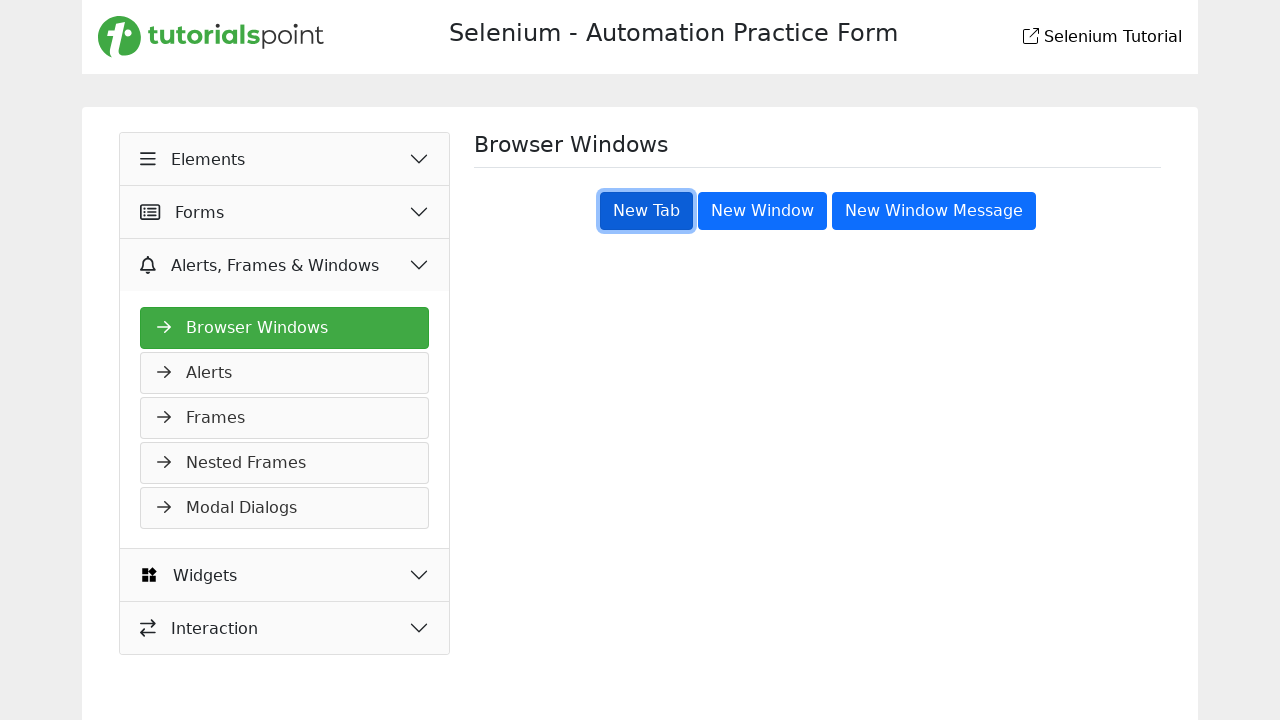

Verified 'Browser Windows' heading is visible on original page
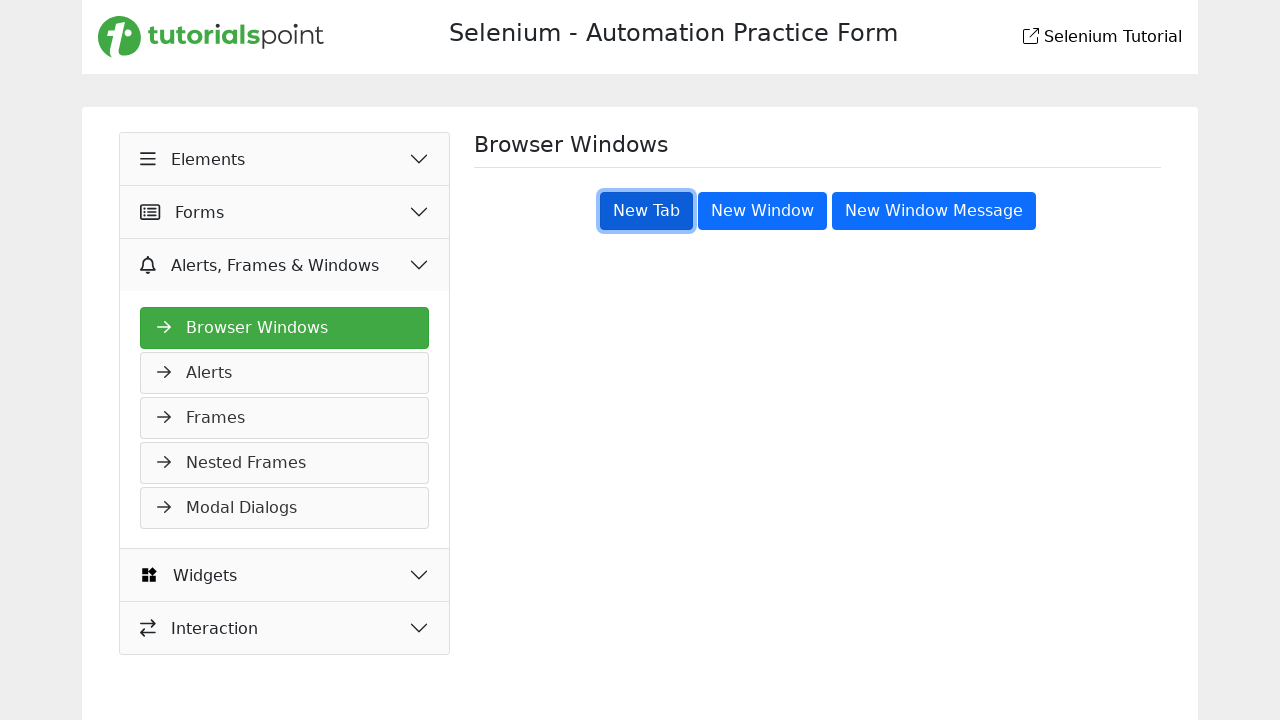

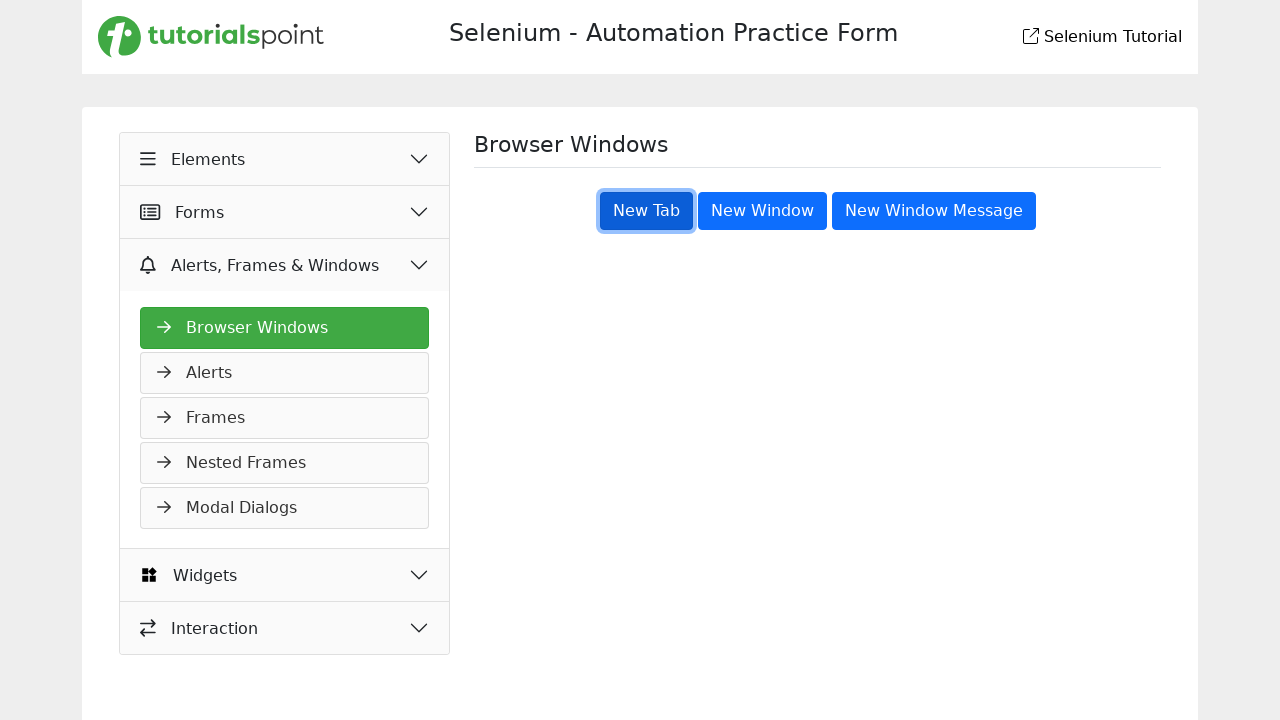